Tests sortable functionality by dragging and dropping list items and grid items to reorder them

Starting URL: https://www.tutorialspoint.com/selenium/practice/sortable.php#

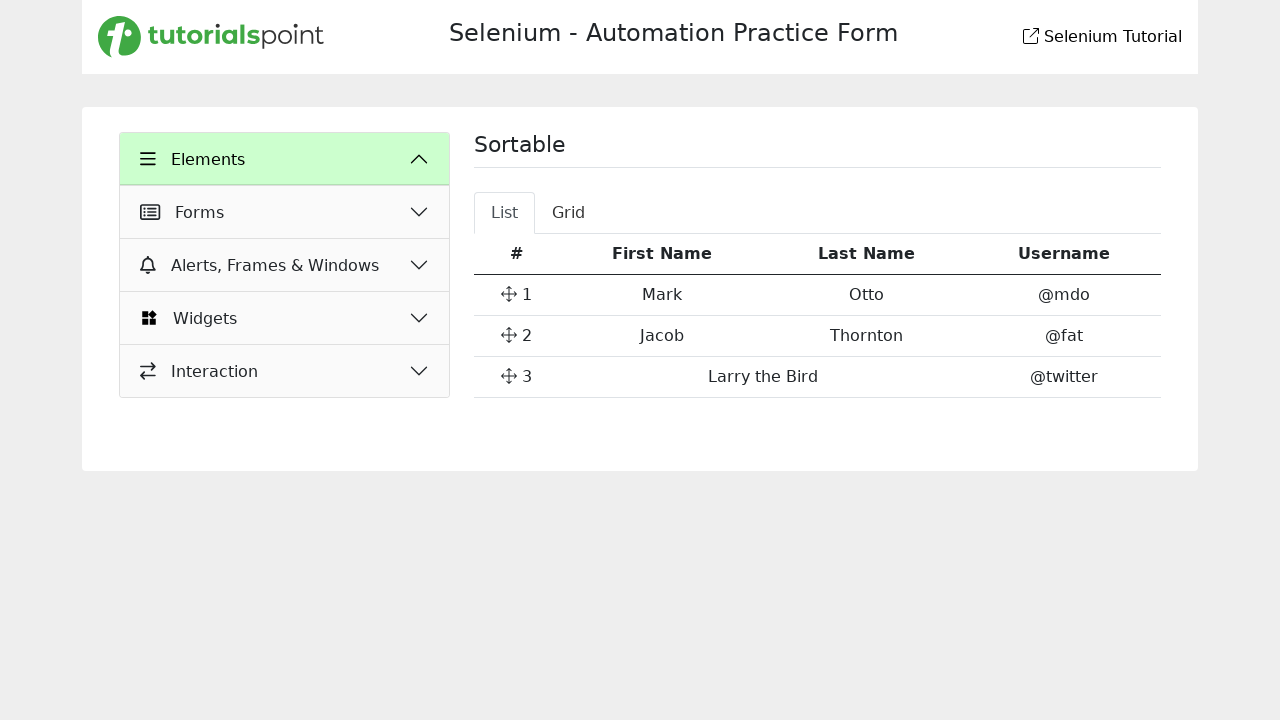

Clicked on Interaction dropdown at (285, 371) on xpath=//button[normalize-space()='Interaction']
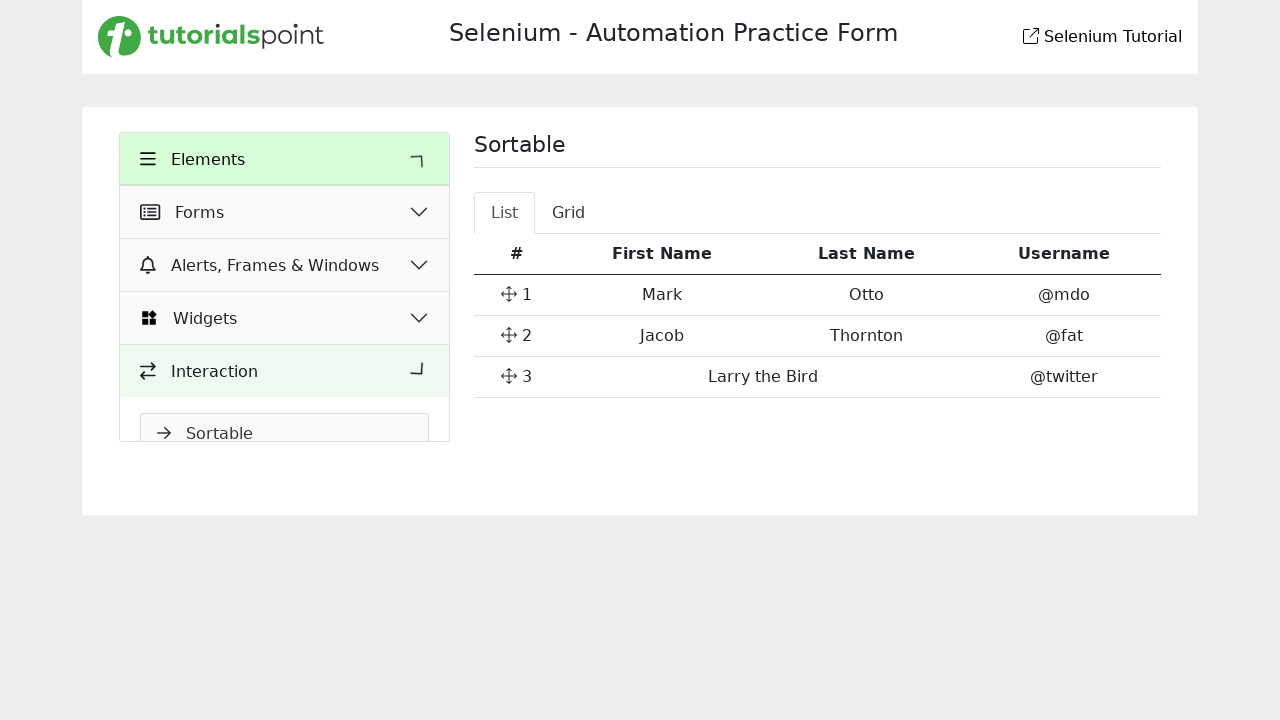

Clicked on Sortable option to navigate to sortable test page at (285, 434) on xpath=//a[normalize-space()='Sortable']
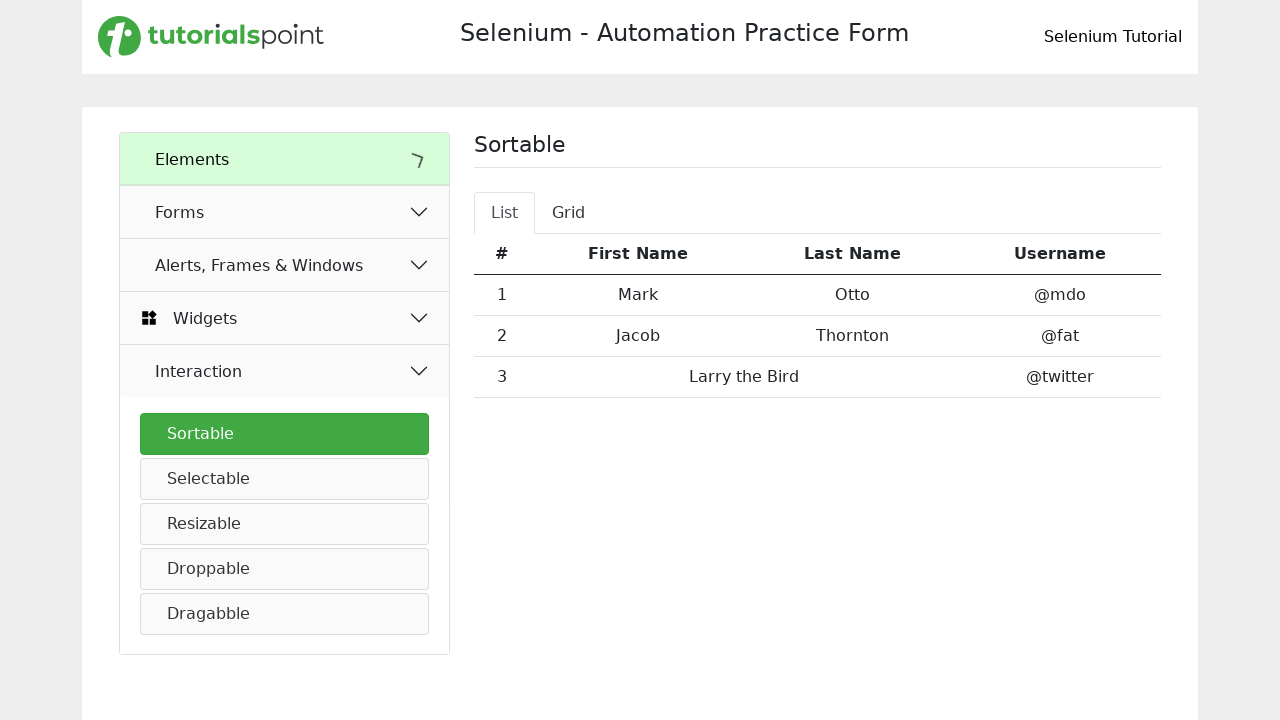

Dragged list item 2 to position 3 at (516, 377)
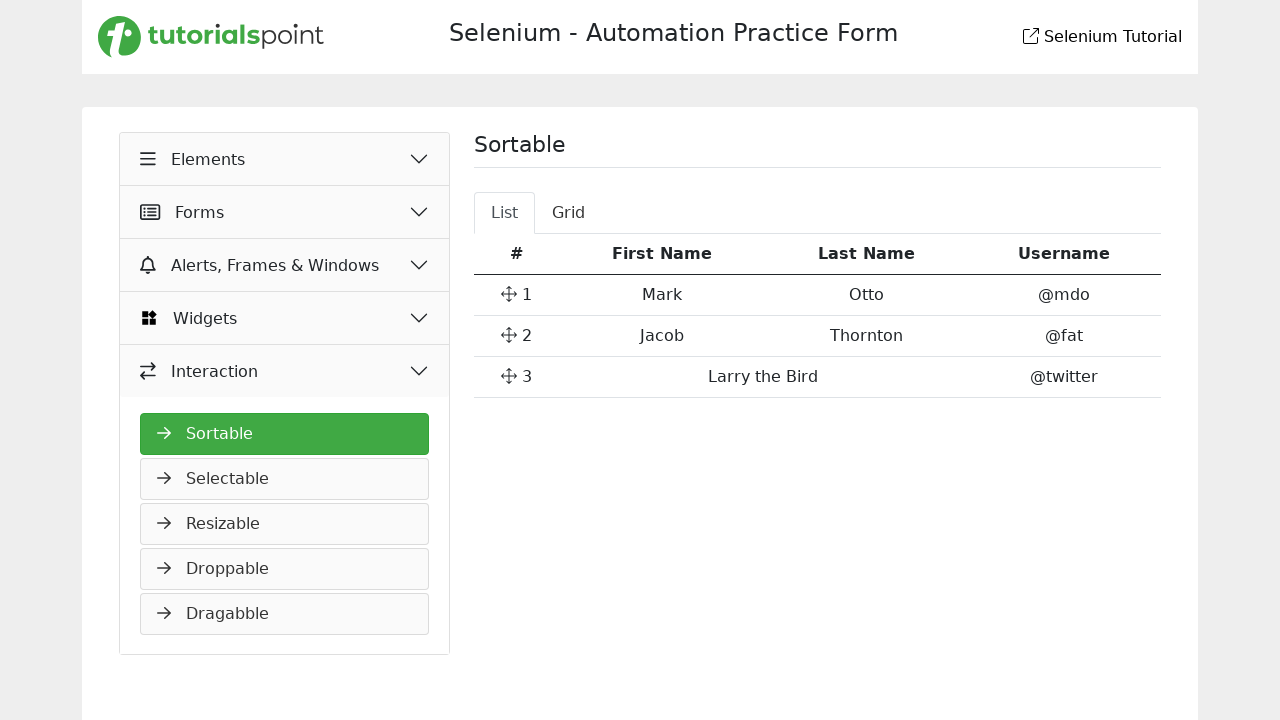

Dragged list item 2 to position 1 at (516, 295)
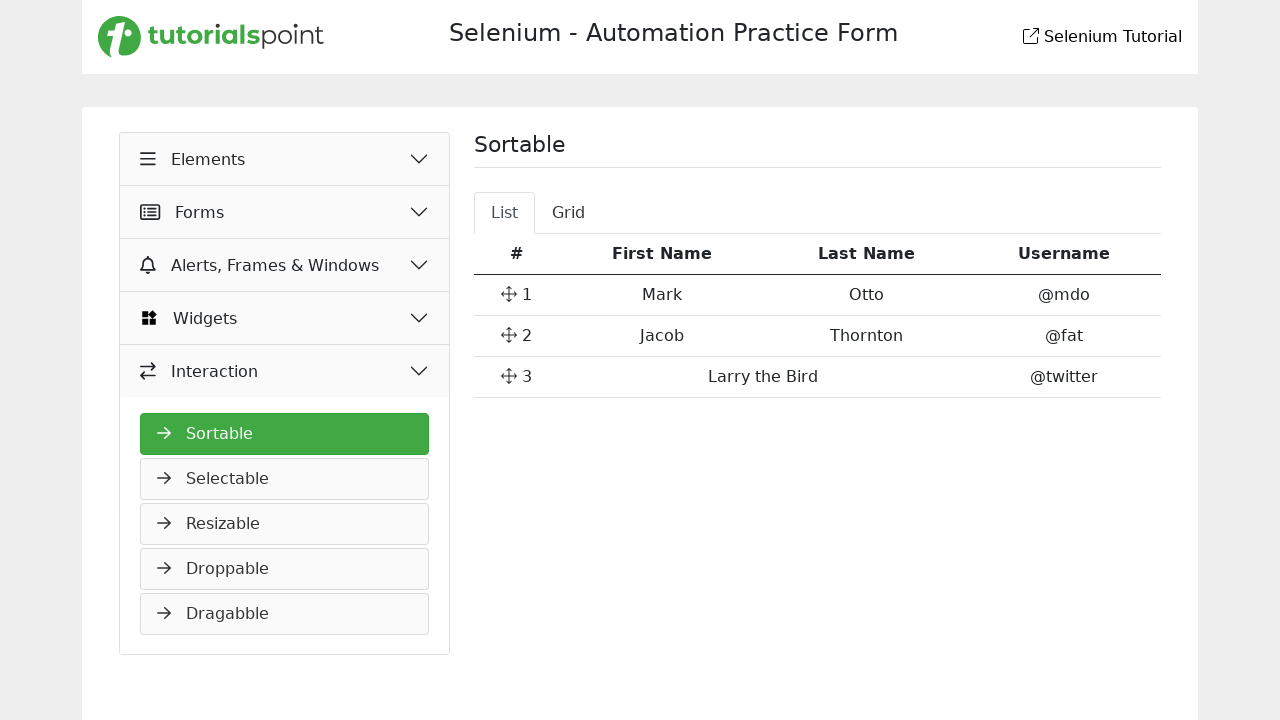

Dragged list item 1 to position 3 at (516, 377)
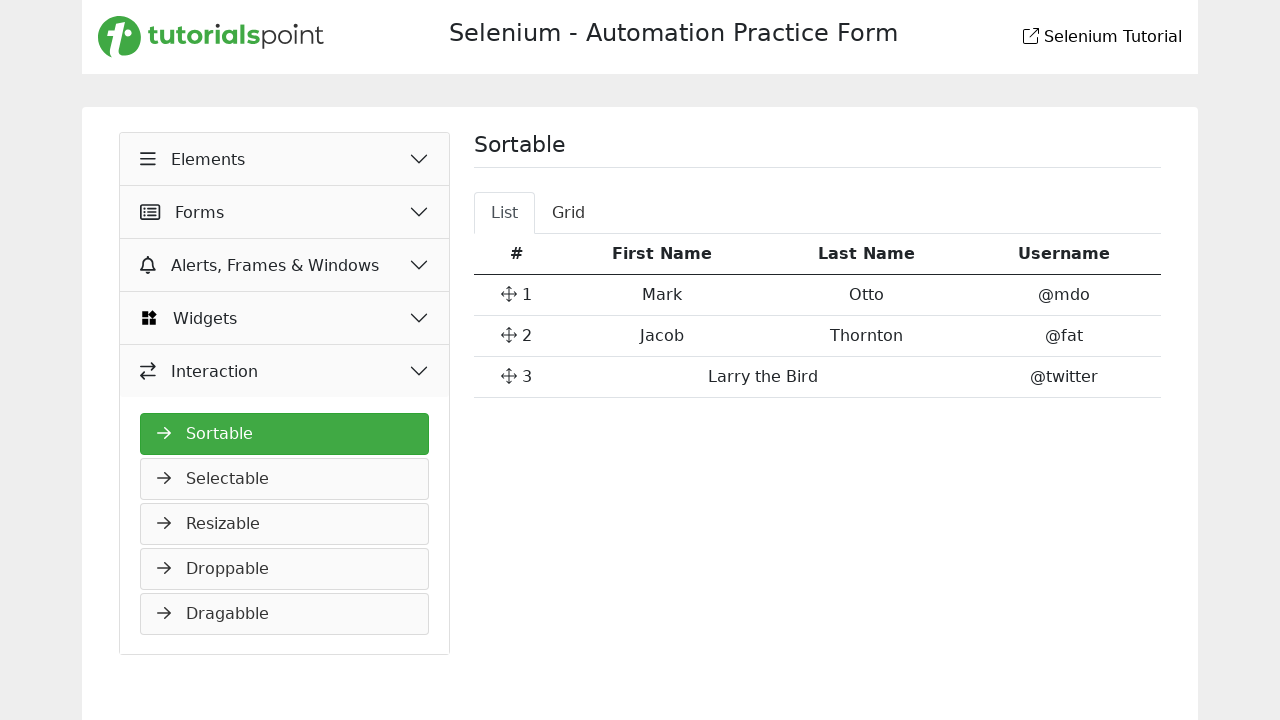

Switched to Grid tab at (569, 213) on xpath=//button[@id='nav-profile-tab']
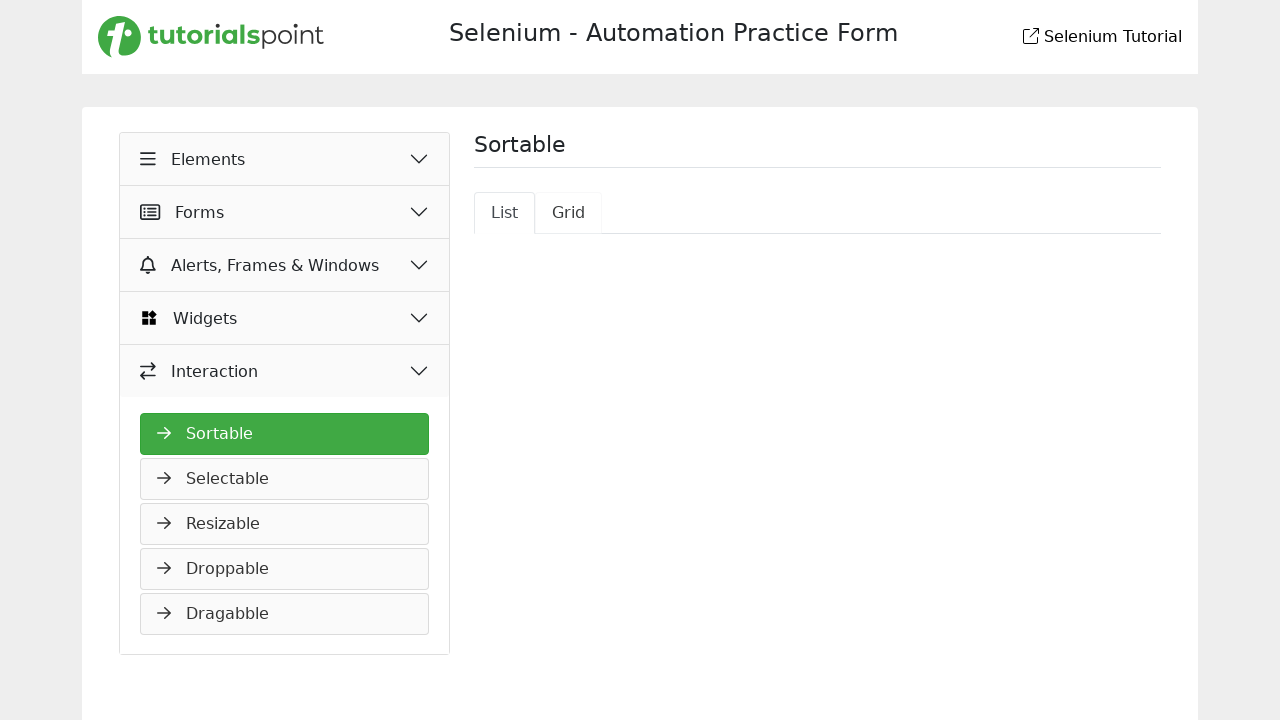

Dragged Thumbnail label 1 to Thumbnail label 6 position at (1055, 657)
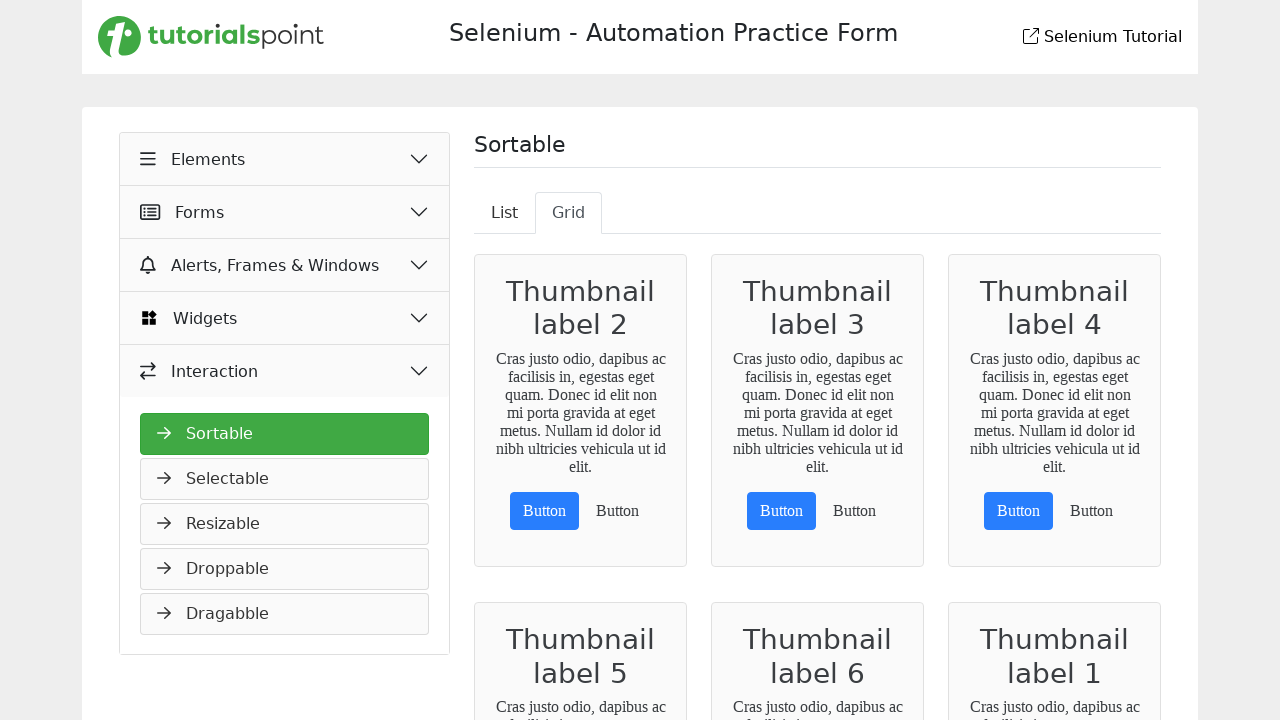

Dragged Thumbnail label 2 to Thumbnail label 3 position at (818, 308)
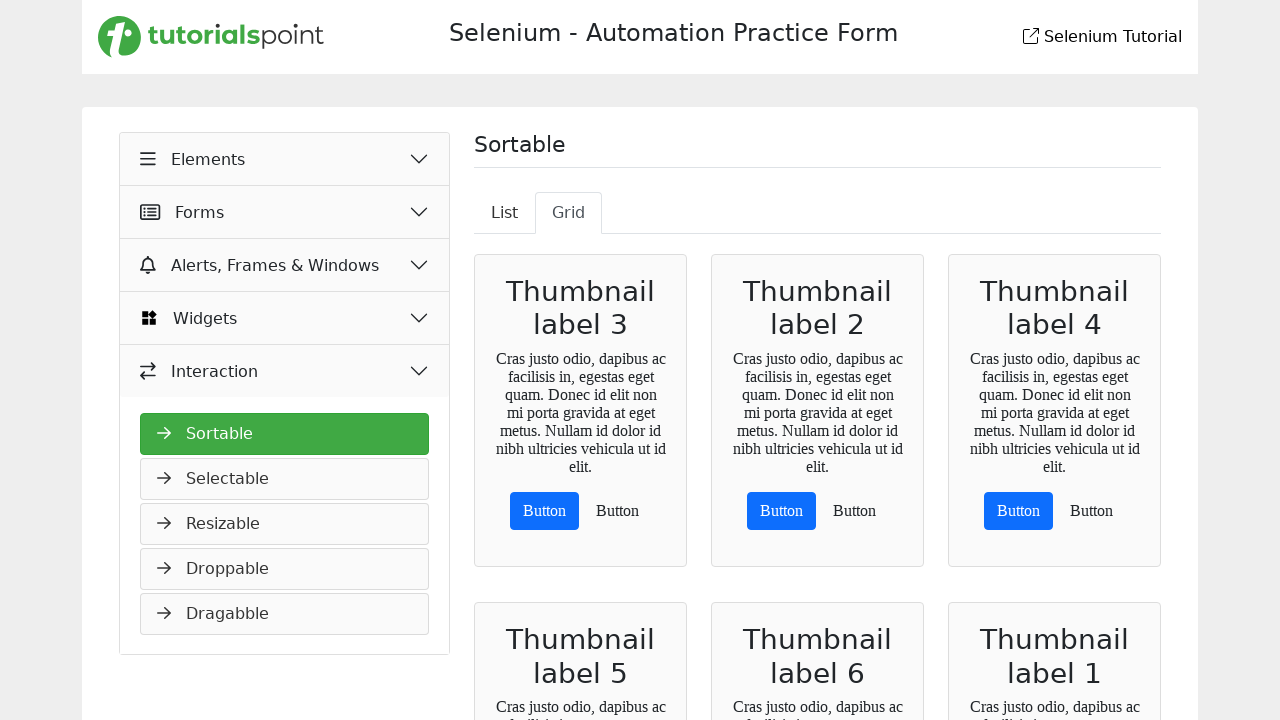

Dragged Thumbnail label 4 to Thumbnail label 5 position at (581, 657)
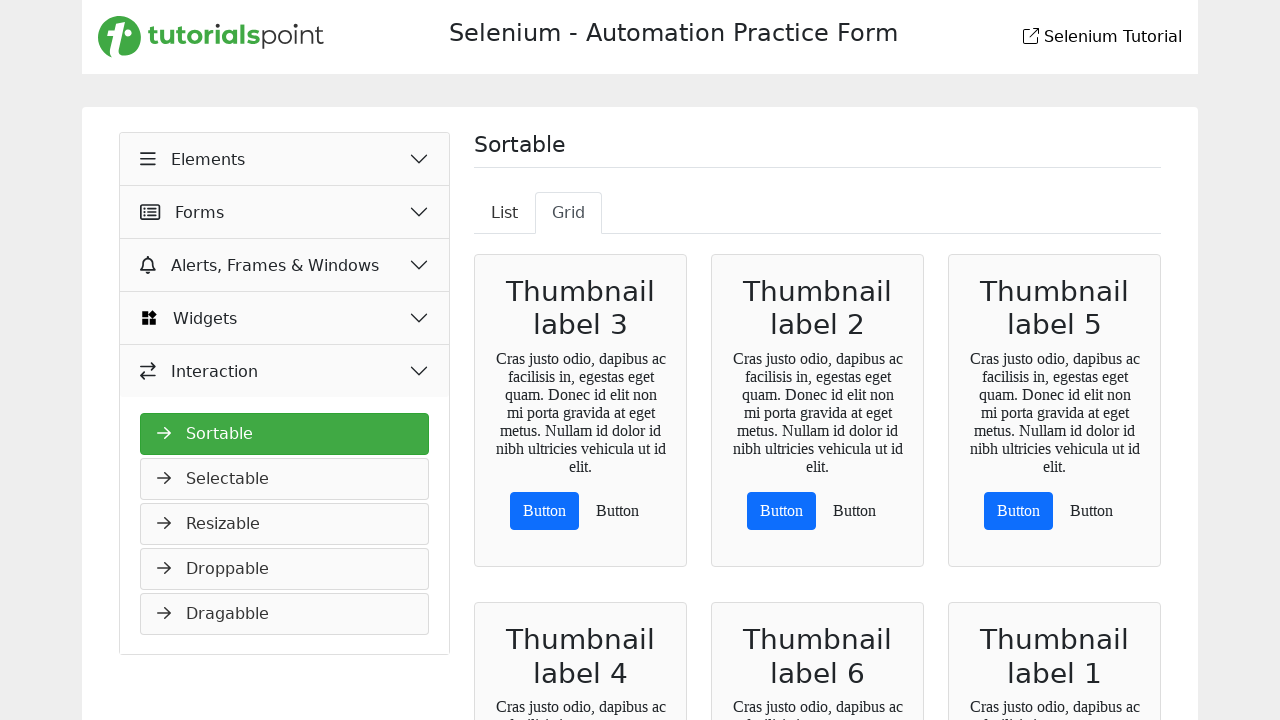

Dragged Thumbnail label 2 to Thumbnail label 3 position again at (581, 308)
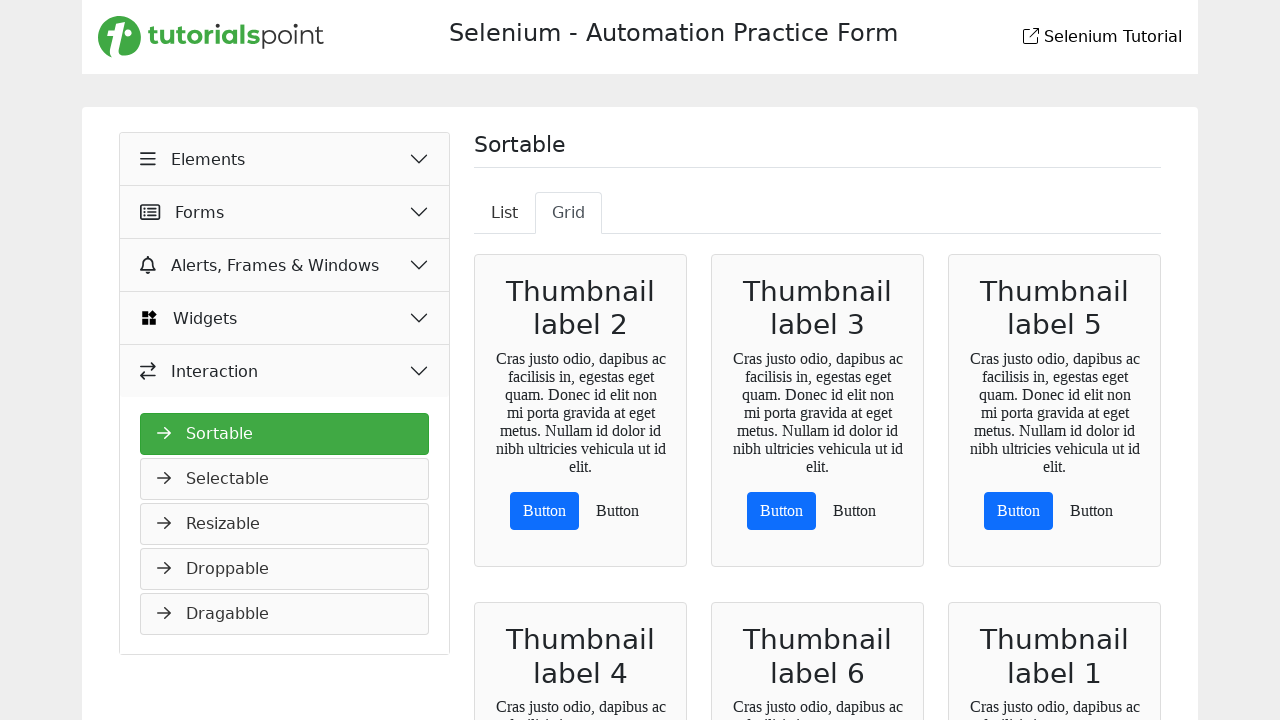

Dragged Thumbnail label 6 to Thumbnail label 3 position at (818, 308)
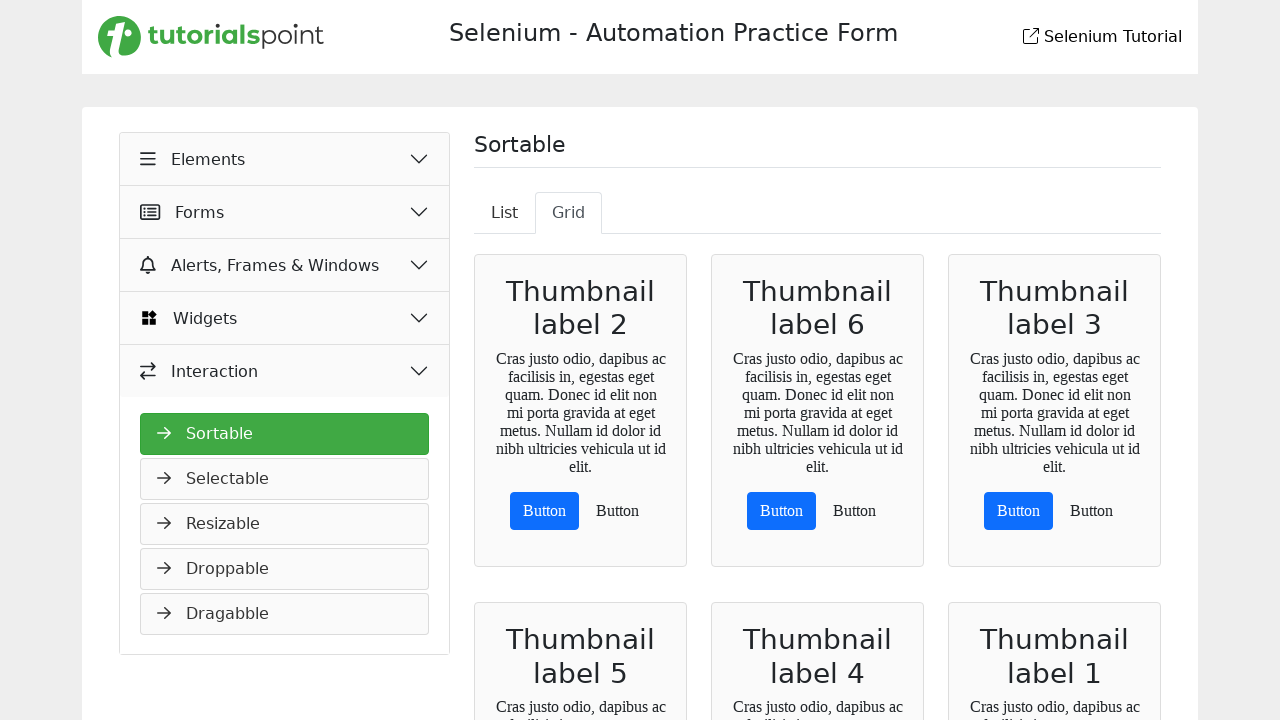

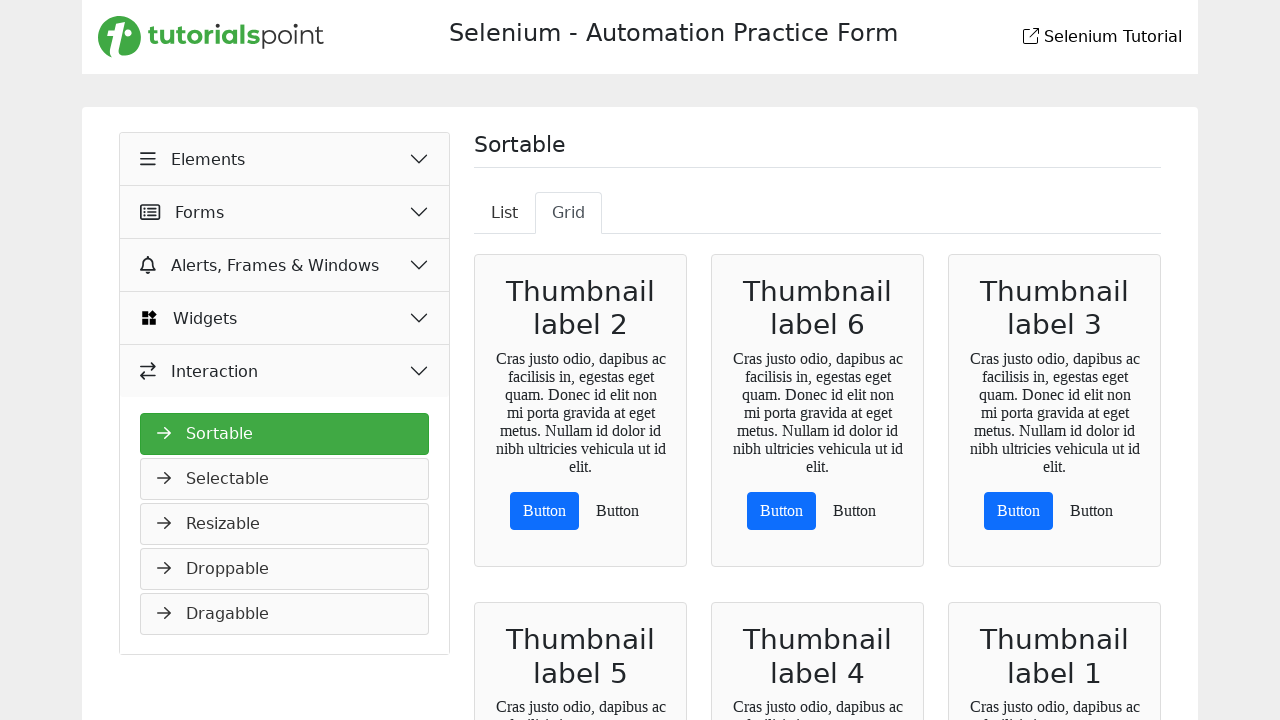